Tests switching between filters and displaying all items

Starting URL: https://demo.playwright.dev/todomvc

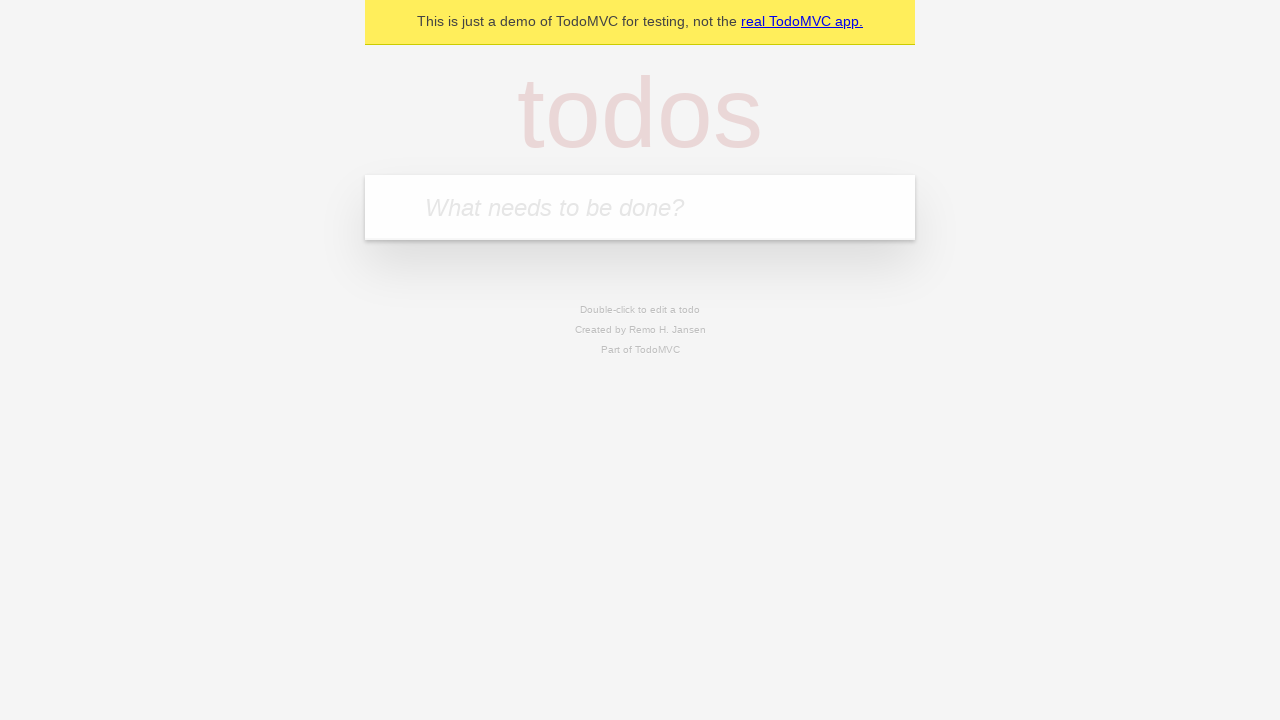

Filled todo input with 'buy some cheese' on internal:attr=[placeholder="What needs to be done?"i]
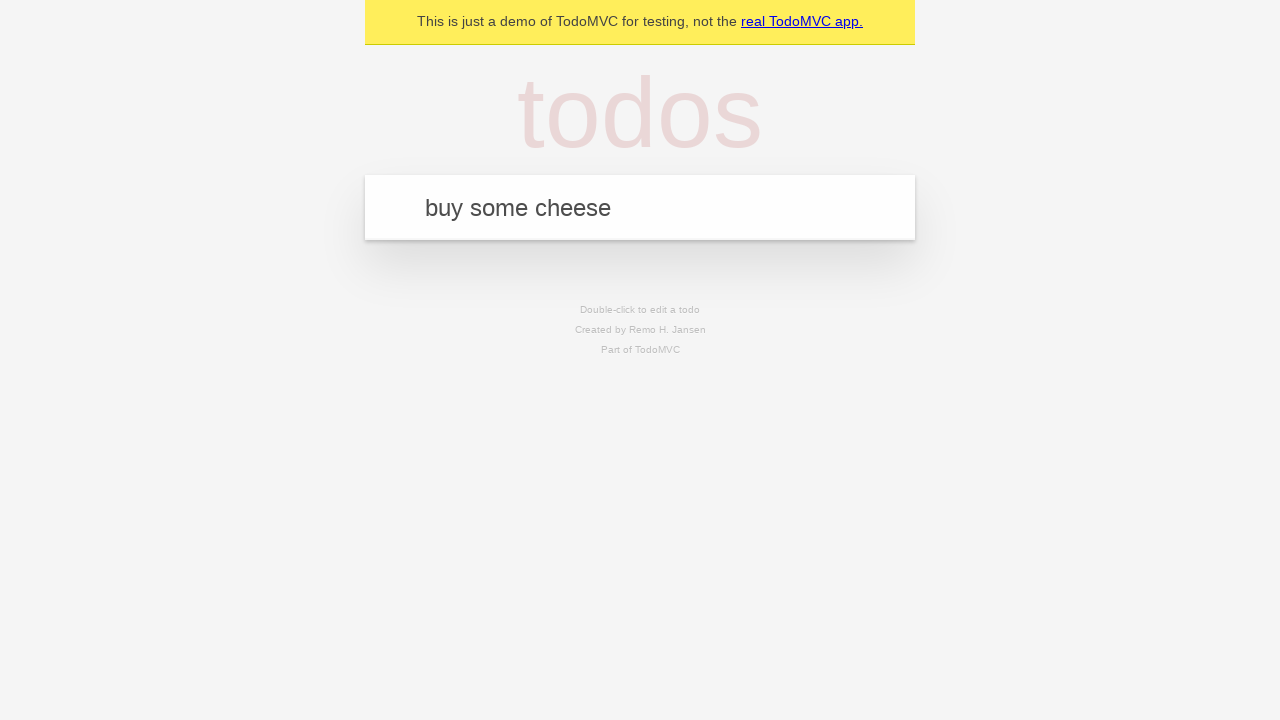

Pressed Enter to add first todo on internal:attr=[placeholder="What needs to be done?"i]
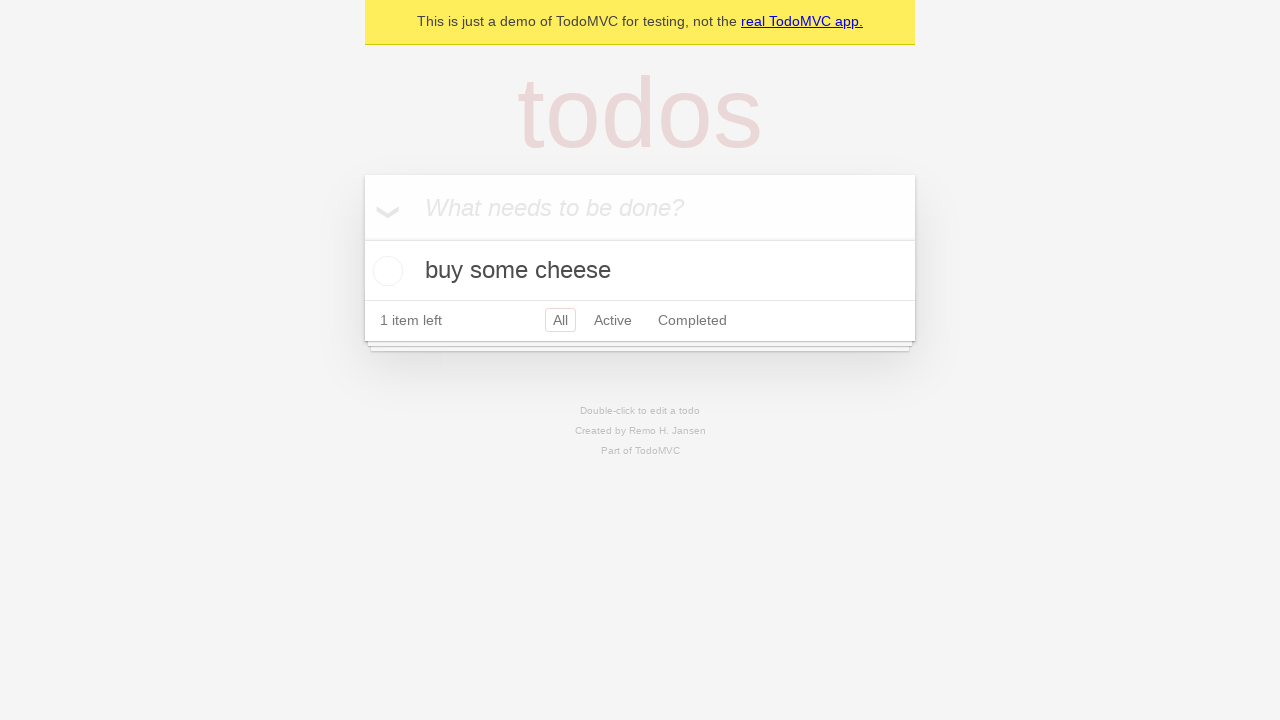

Filled todo input with 'feed the cat' on internal:attr=[placeholder="What needs to be done?"i]
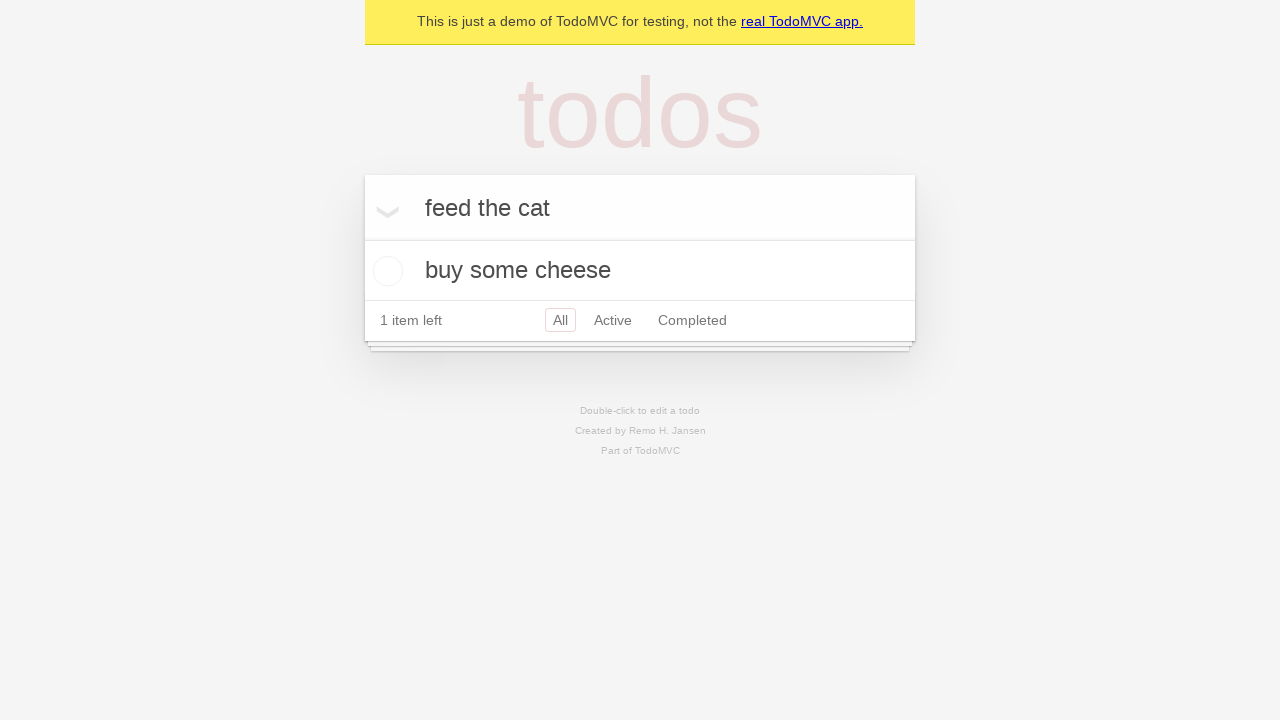

Pressed Enter to add second todo on internal:attr=[placeholder="What needs to be done?"i]
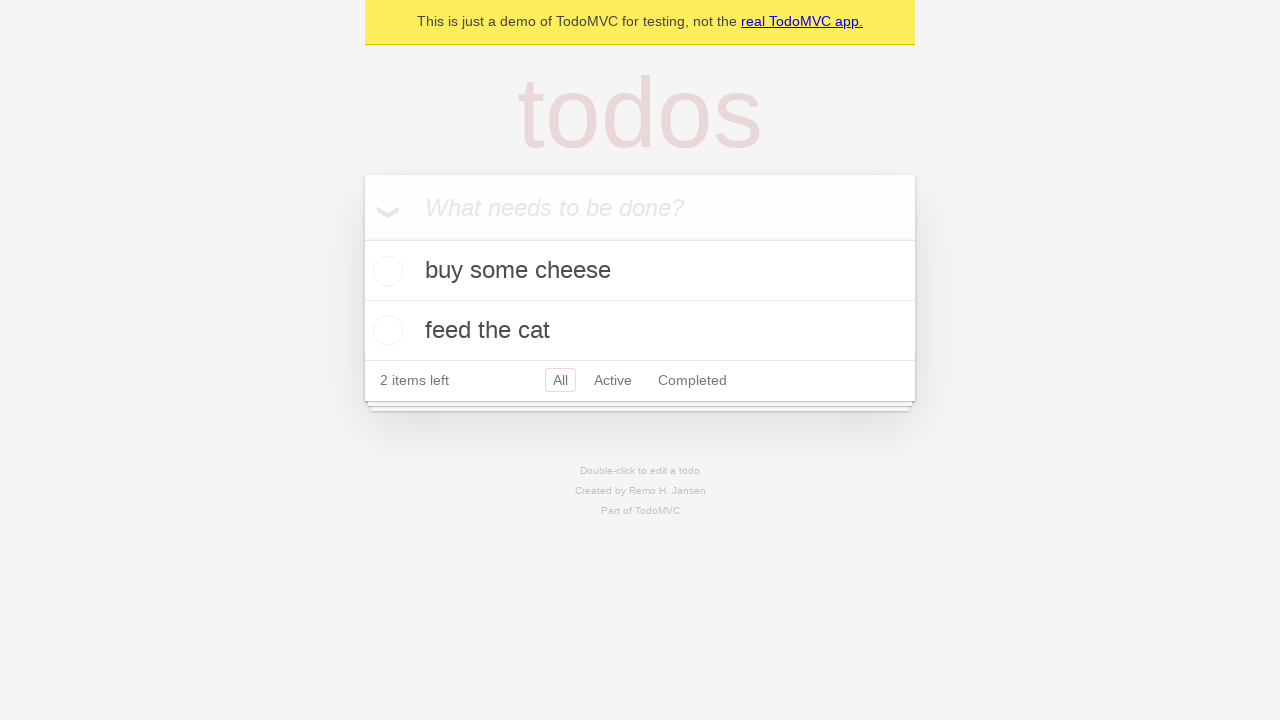

Filled todo input with 'book a doctors appointment' on internal:attr=[placeholder="What needs to be done?"i]
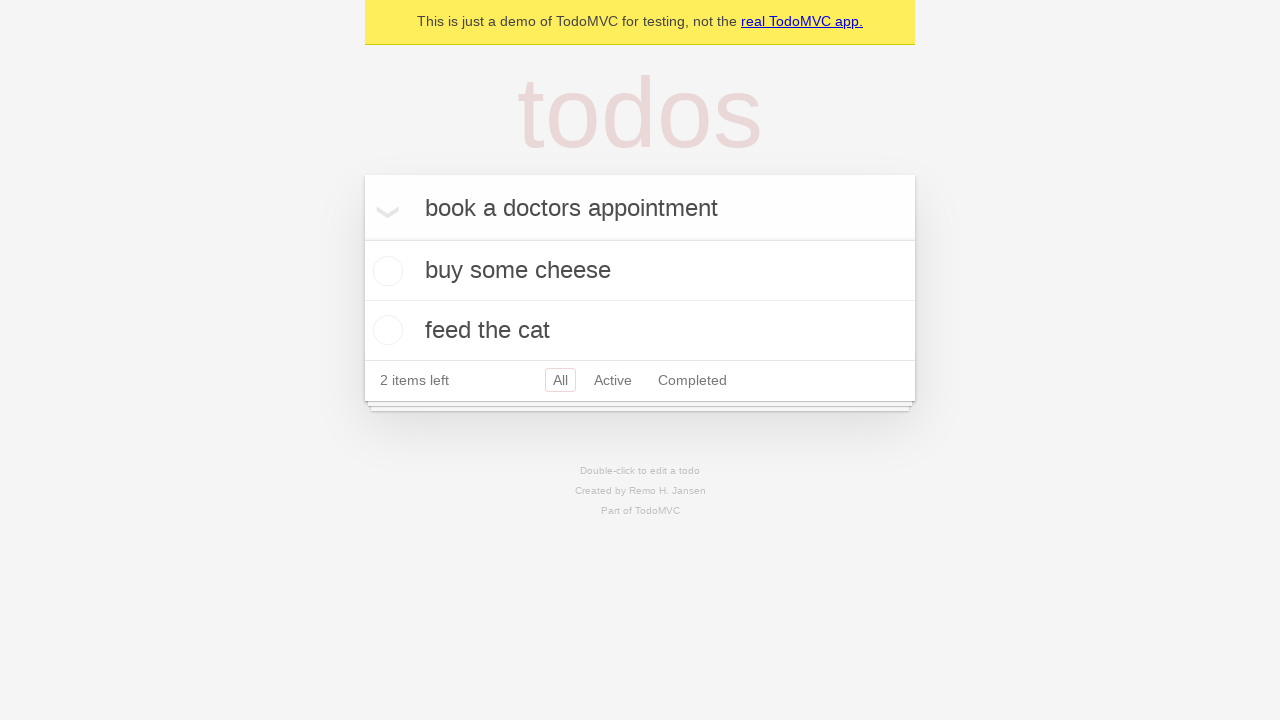

Pressed Enter to add third todo on internal:attr=[placeholder="What needs to be done?"i]
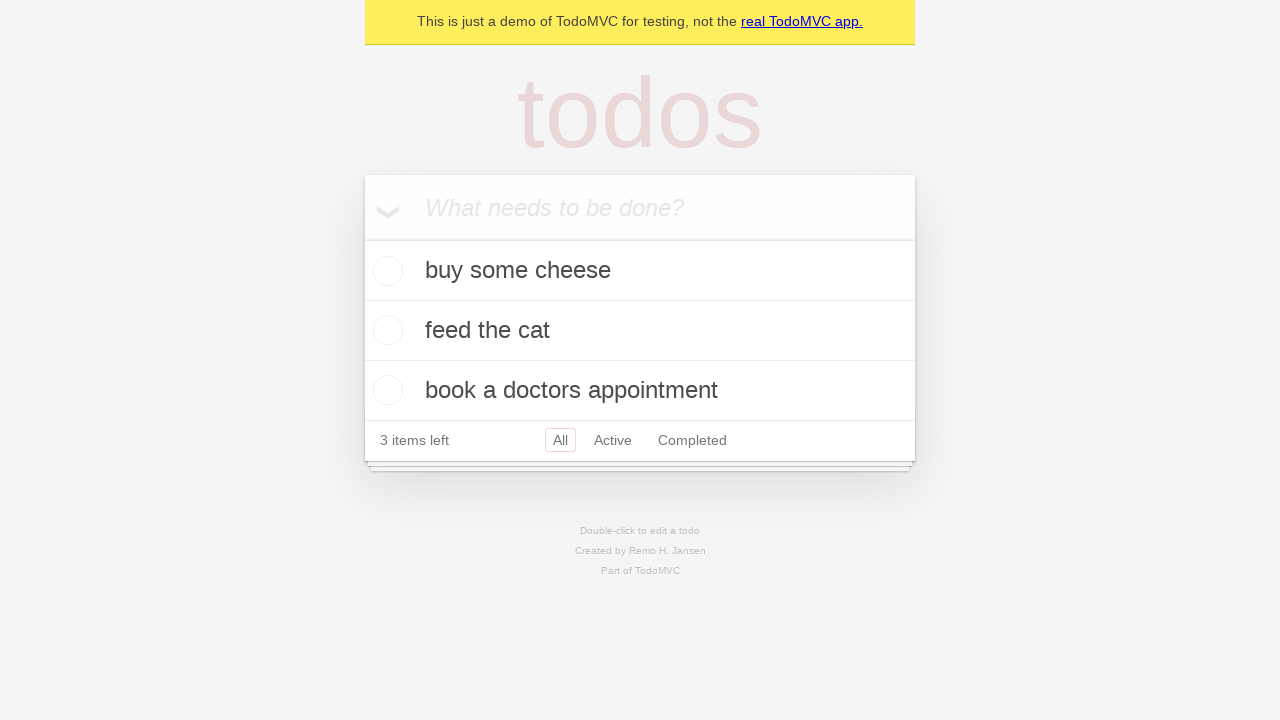

Waited for all three todo items to load
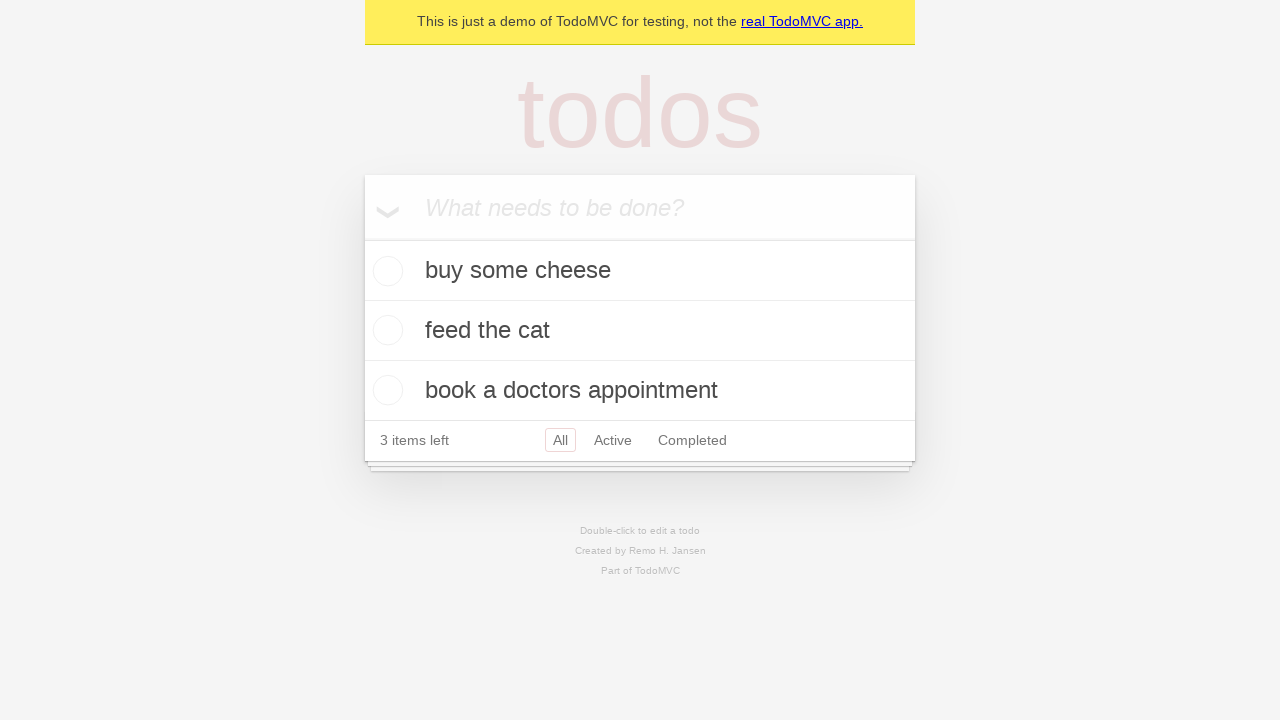

Checked the second todo item as completed at (385, 330) on [data-testid='todo-item'] >> nth=1 >> internal:role=checkbox
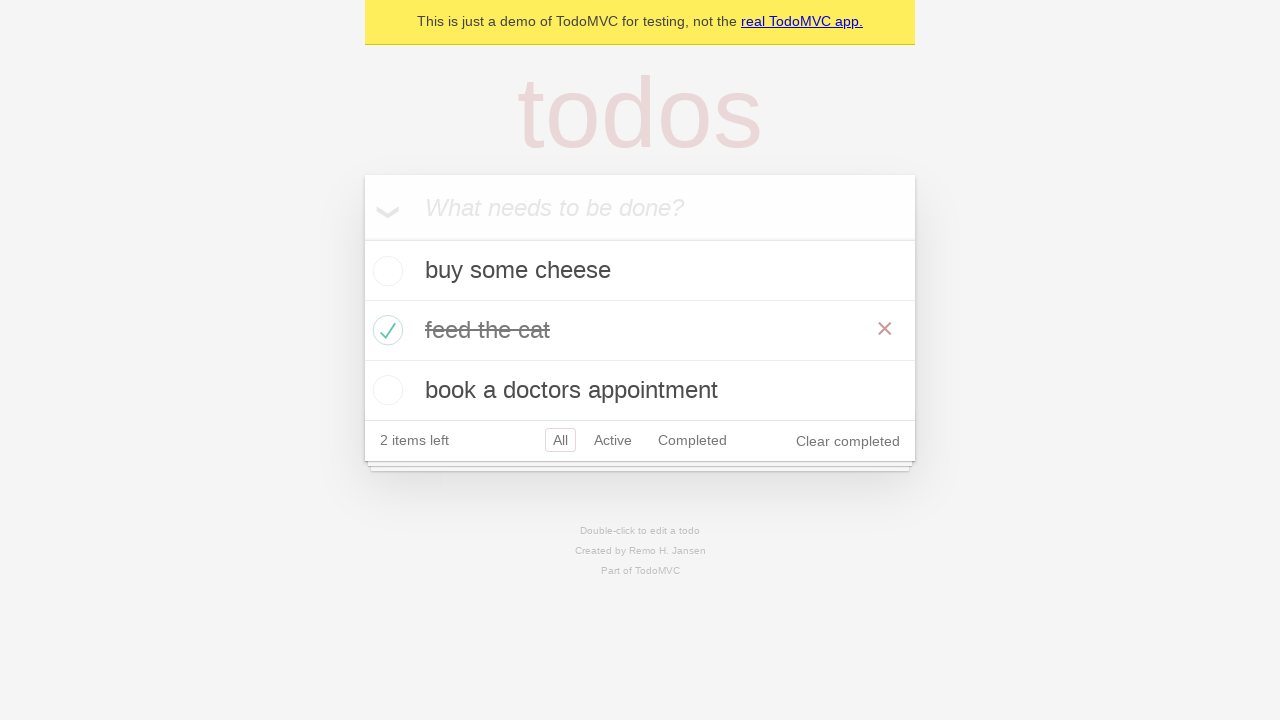

Clicked 'Active' filter to show only active items at (613, 440) on internal:role=link[name="Active"i]
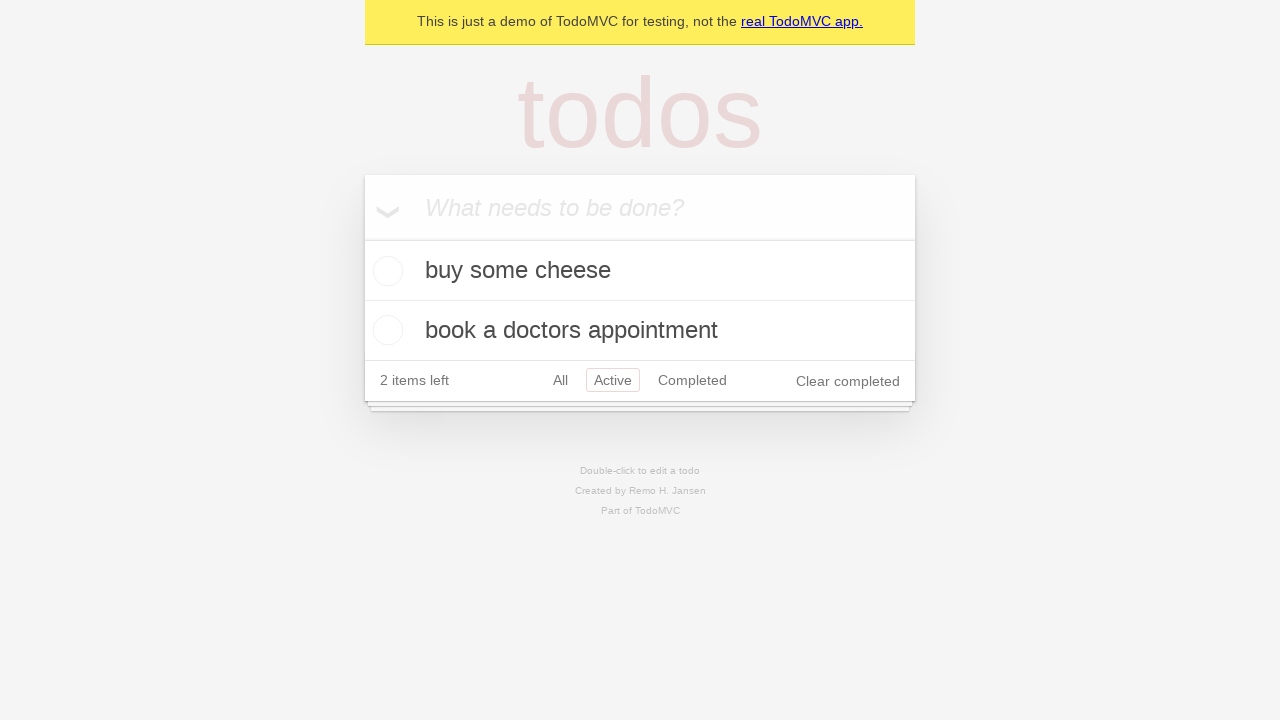

Clicked 'Completed' filter to show only completed items at (692, 380) on internal:role=link[name="Completed"i]
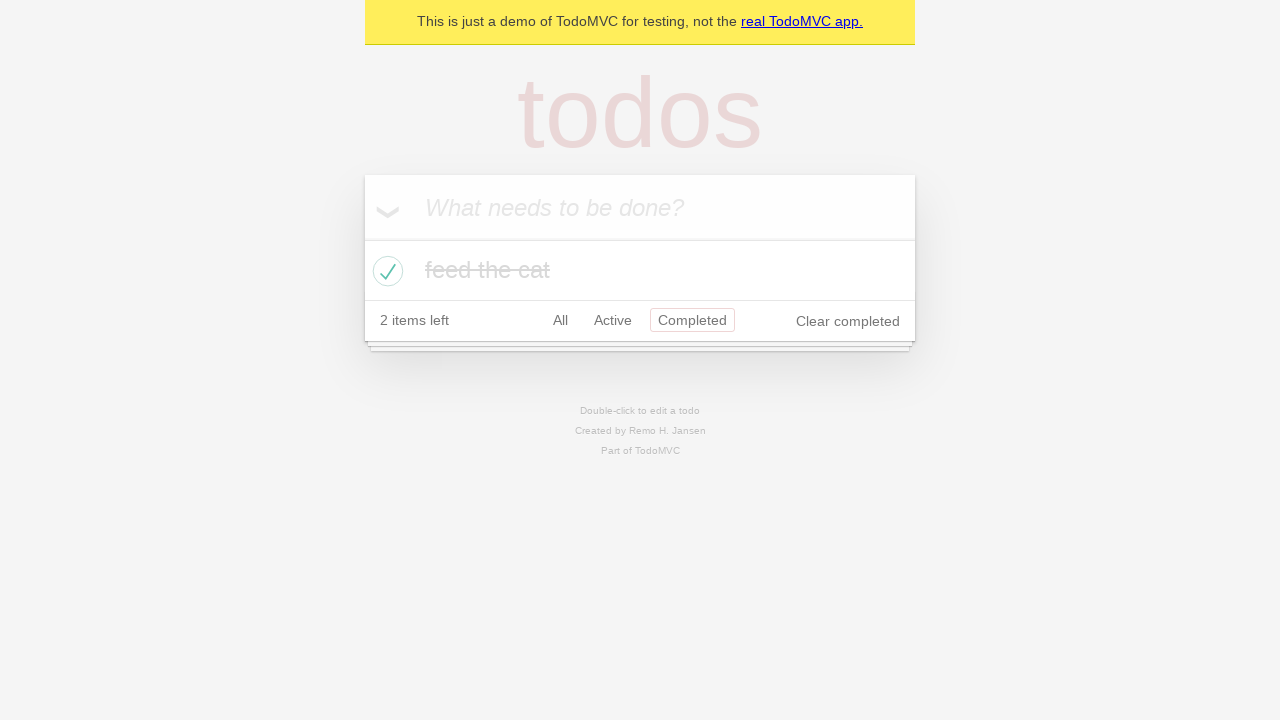

Clicked 'All' filter to display all items at (560, 320) on internal:role=link[name="All"i]
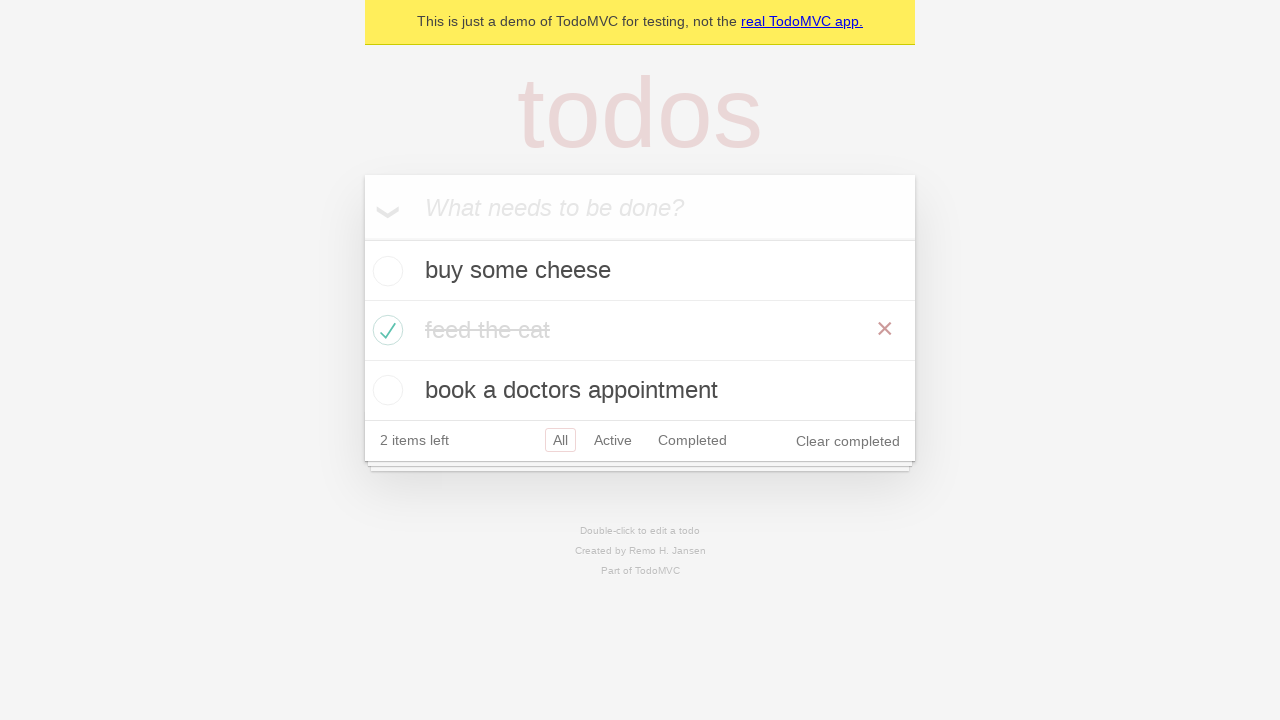

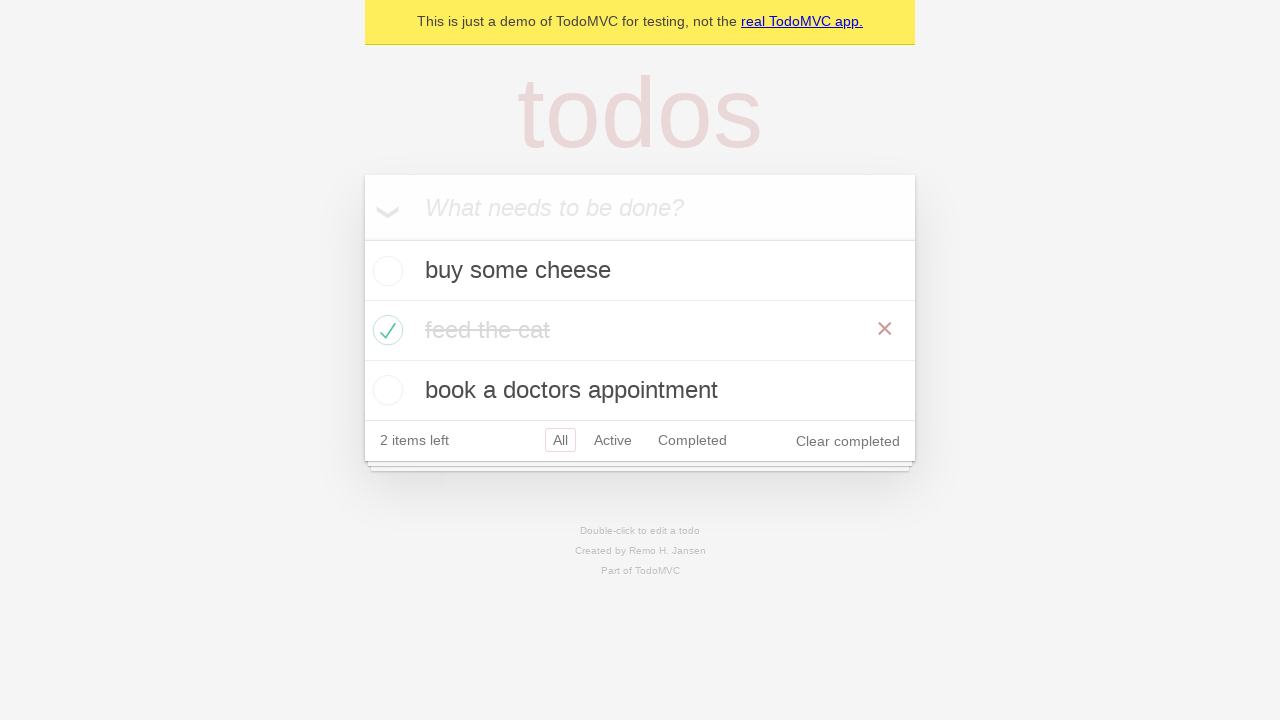